Tests the add/remove elements functionality by clicking Add Element button 10 times, verifying the elements are created, then deleting all elements and verifying they are removed

Starting URL: https://the-internet.herokuapp.com/add_remove_elements/

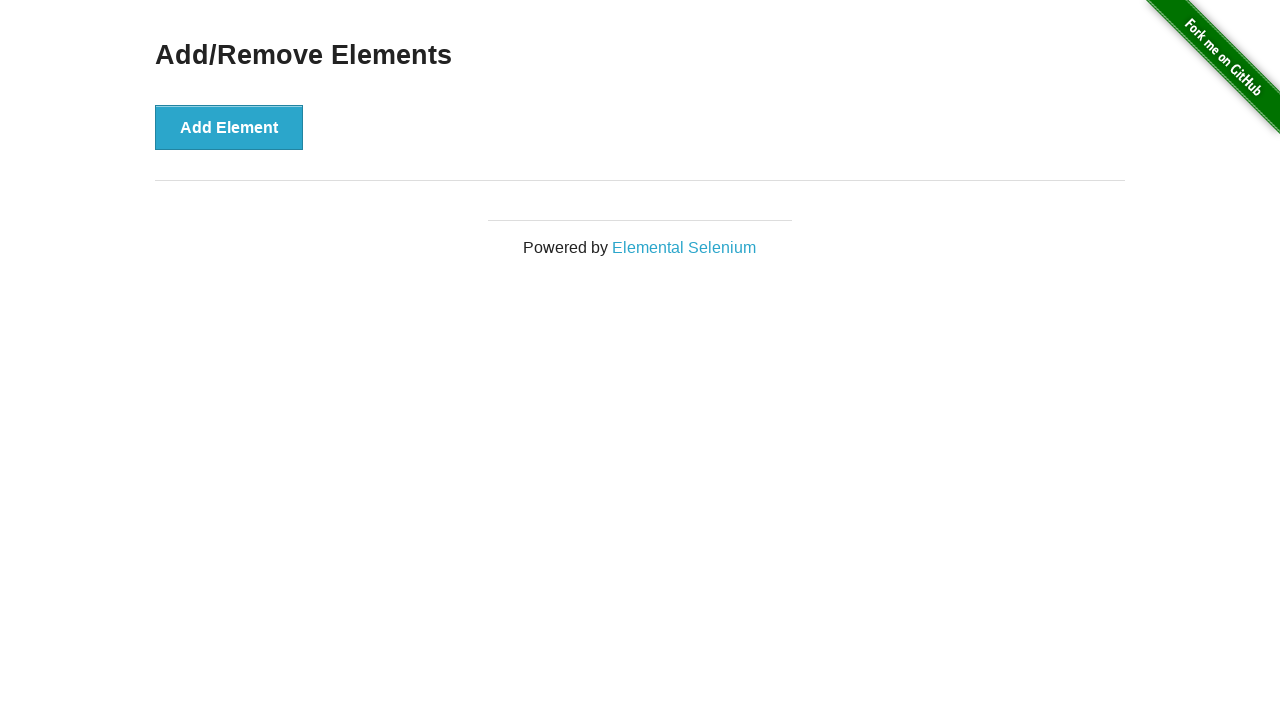

Clicked Add Element button (iteration 1/10) at (229, 127) on text='Add Element'
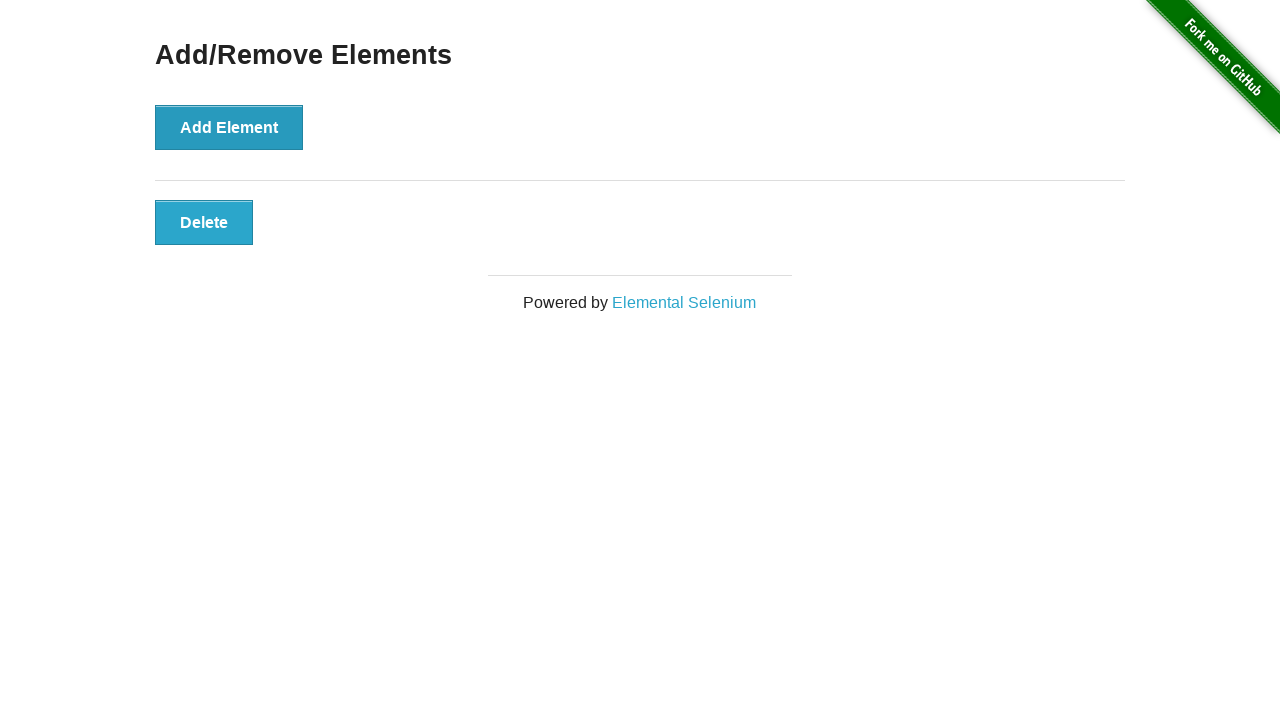

Clicked Add Element button (iteration 2/10) at (229, 127) on text='Add Element'
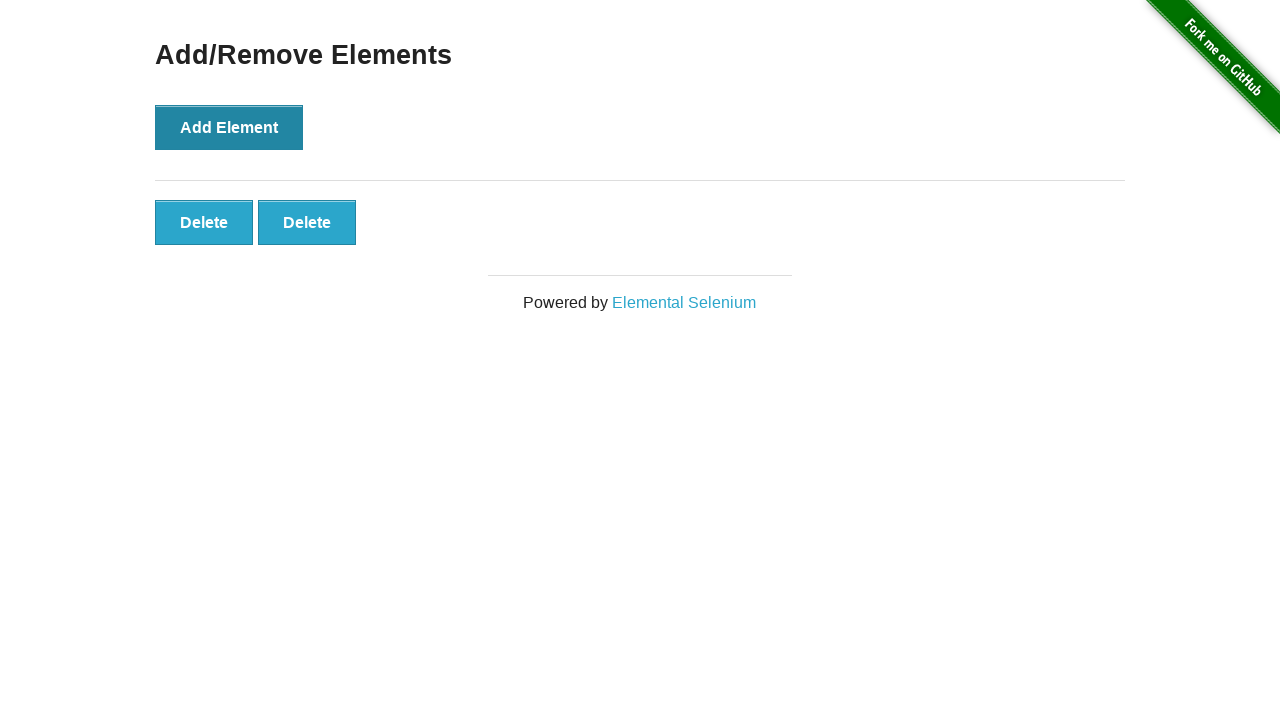

Clicked Add Element button (iteration 3/10) at (229, 127) on text='Add Element'
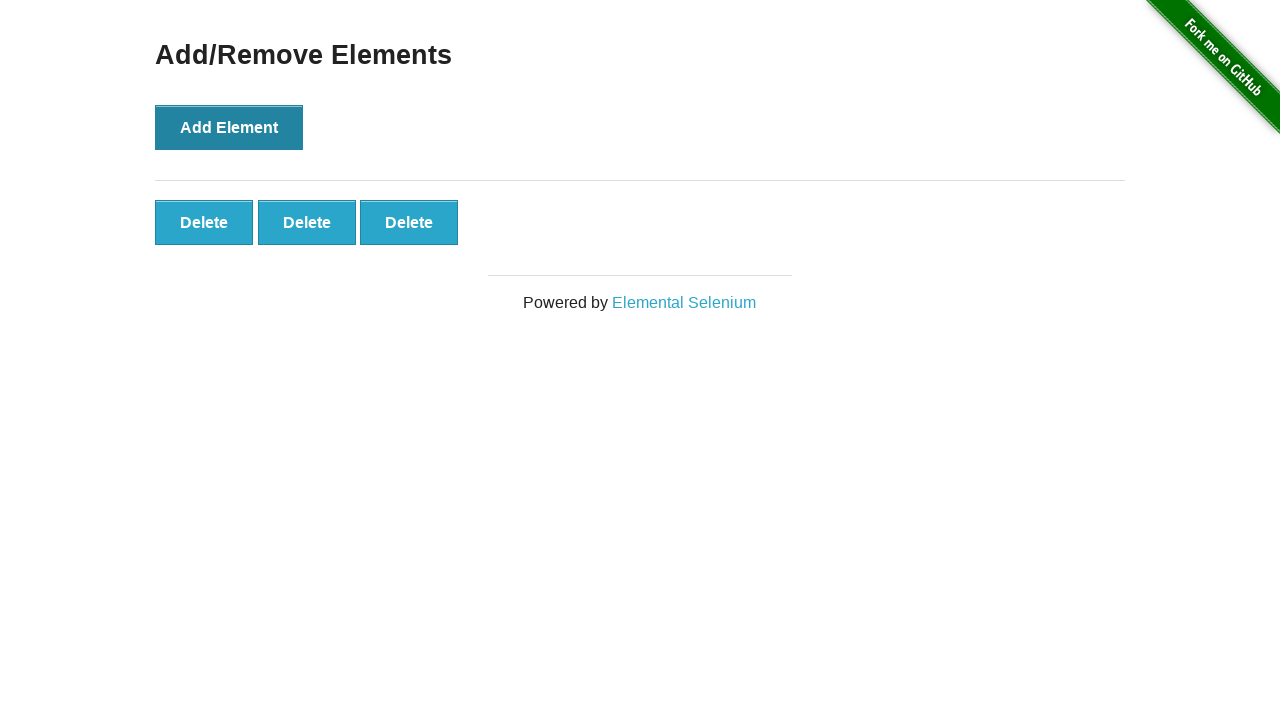

Clicked Add Element button (iteration 4/10) at (229, 127) on text='Add Element'
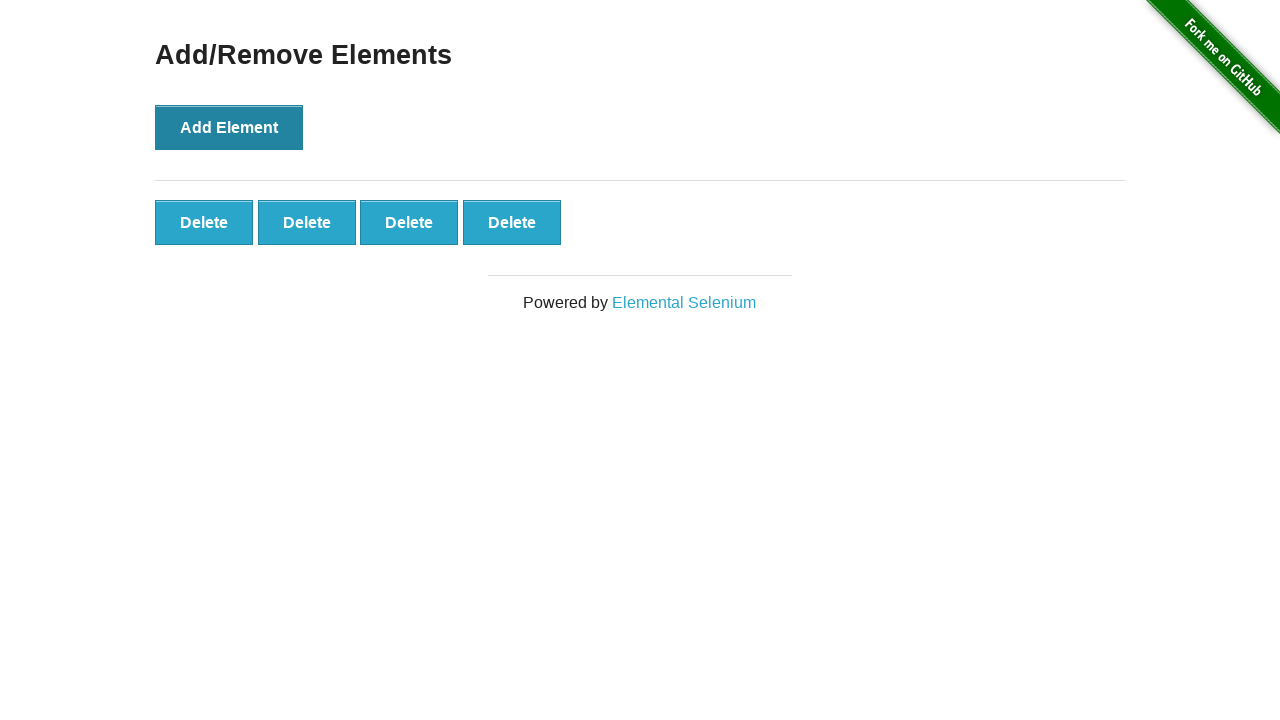

Clicked Add Element button (iteration 5/10) at (229, 127) on text='Add Element'
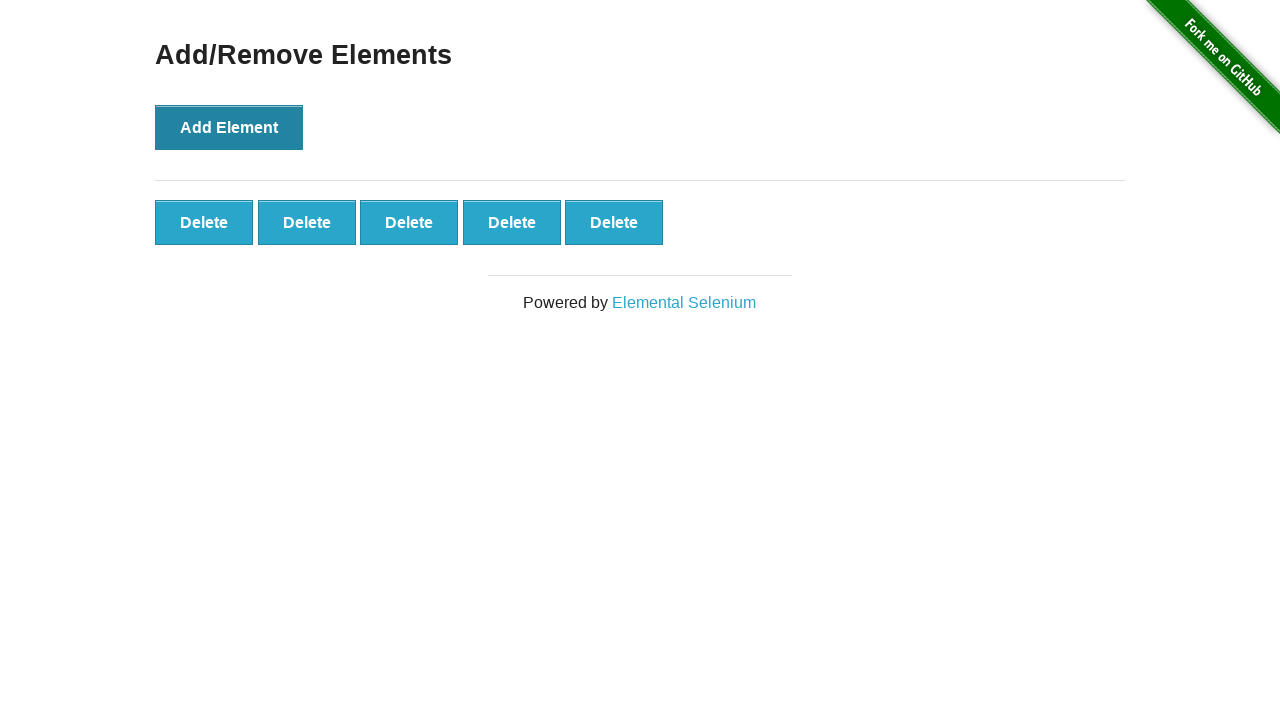

Clicked Add Element button (iteration 6/10) at (229, 127) on text='Add Element'
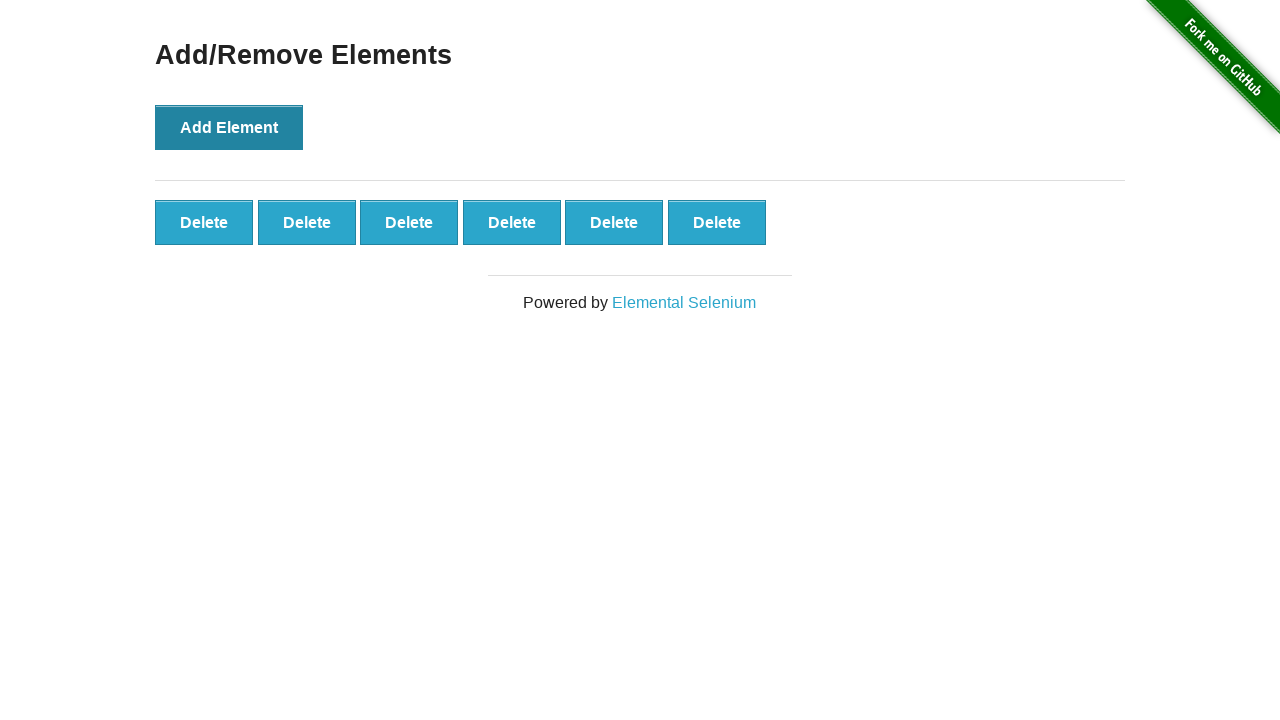

Clicked Add Element button (iteration 7/10) at (229, 127) on text='Add Element'
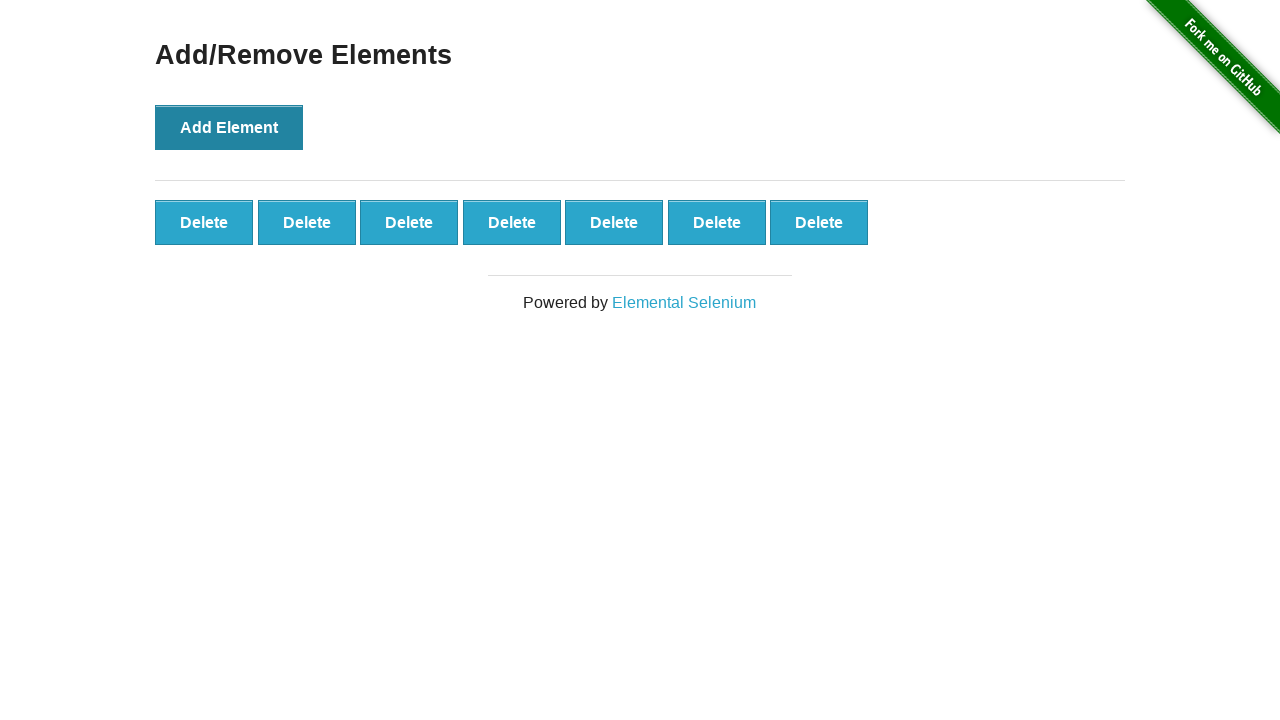

Clicked Add Element button (iteration 8/10) at (229, 127) on text='Add Element'
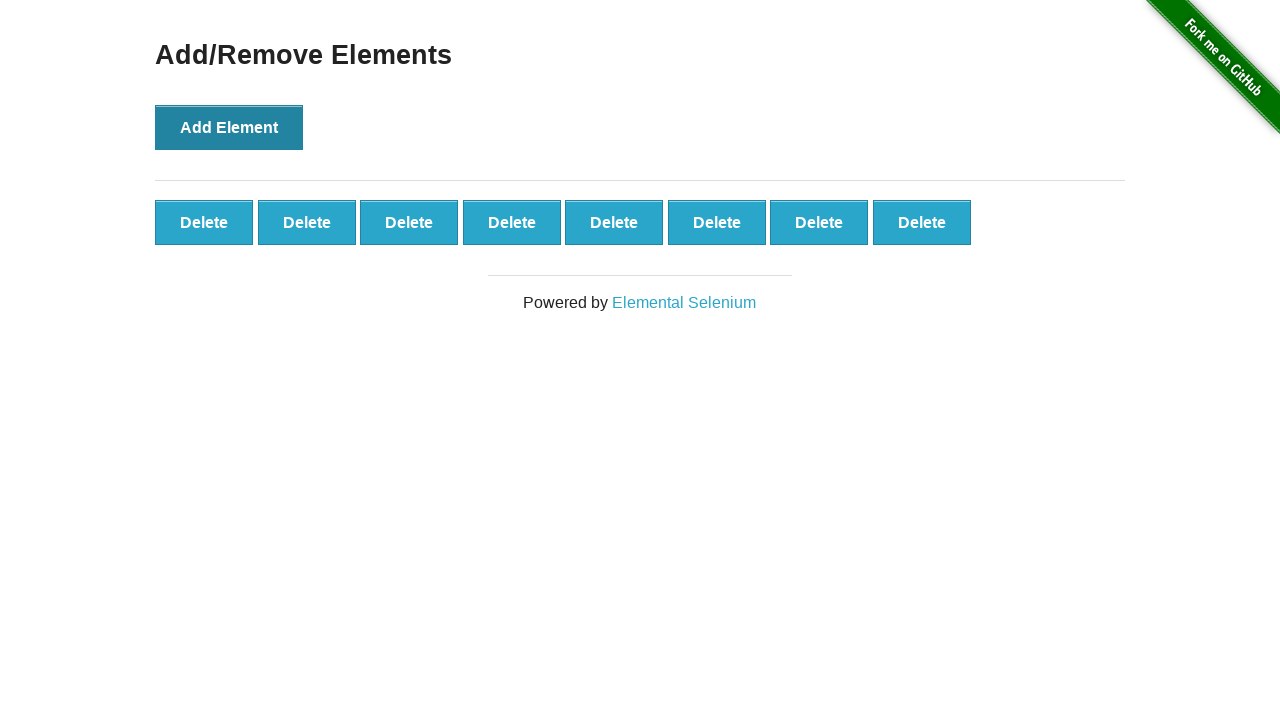

Clicked Add Element button (iteration 9/10) at (229, 127) on text='Add Element'
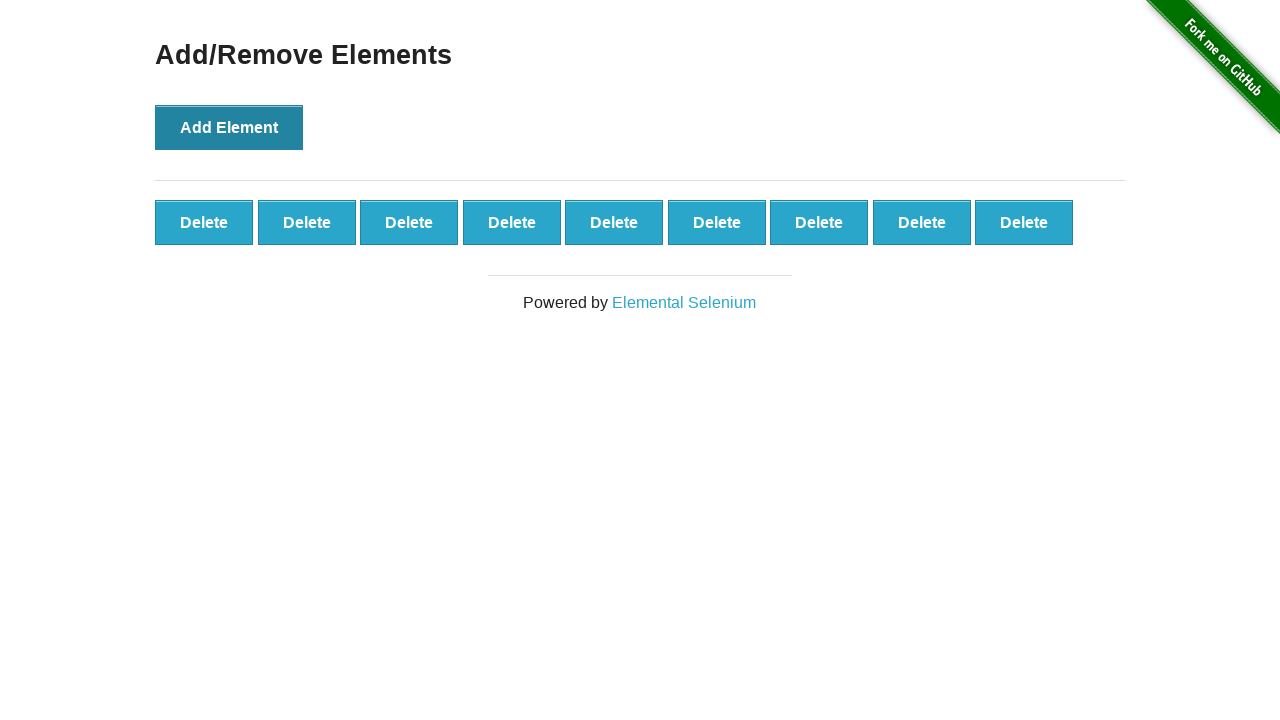

Clicked Add Element button (iteration 10/10) at (229, 127) on text='Add Element'
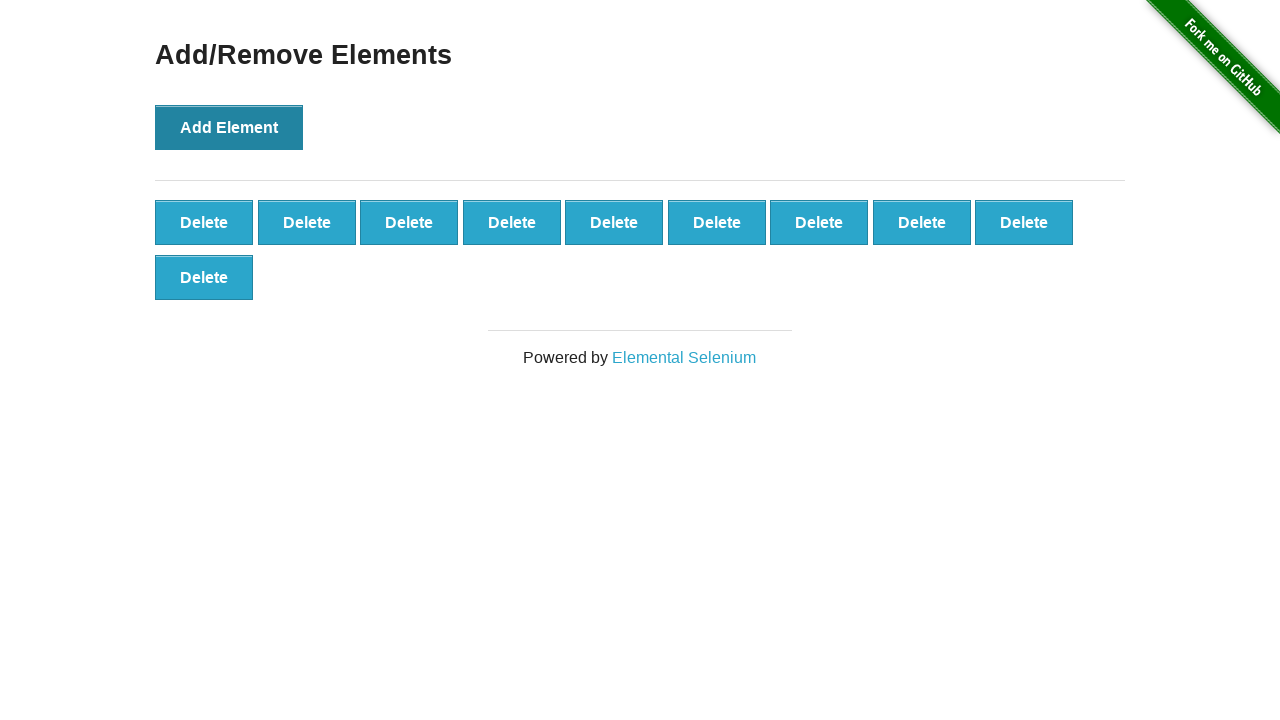

Verified that 10 delete buttons are present
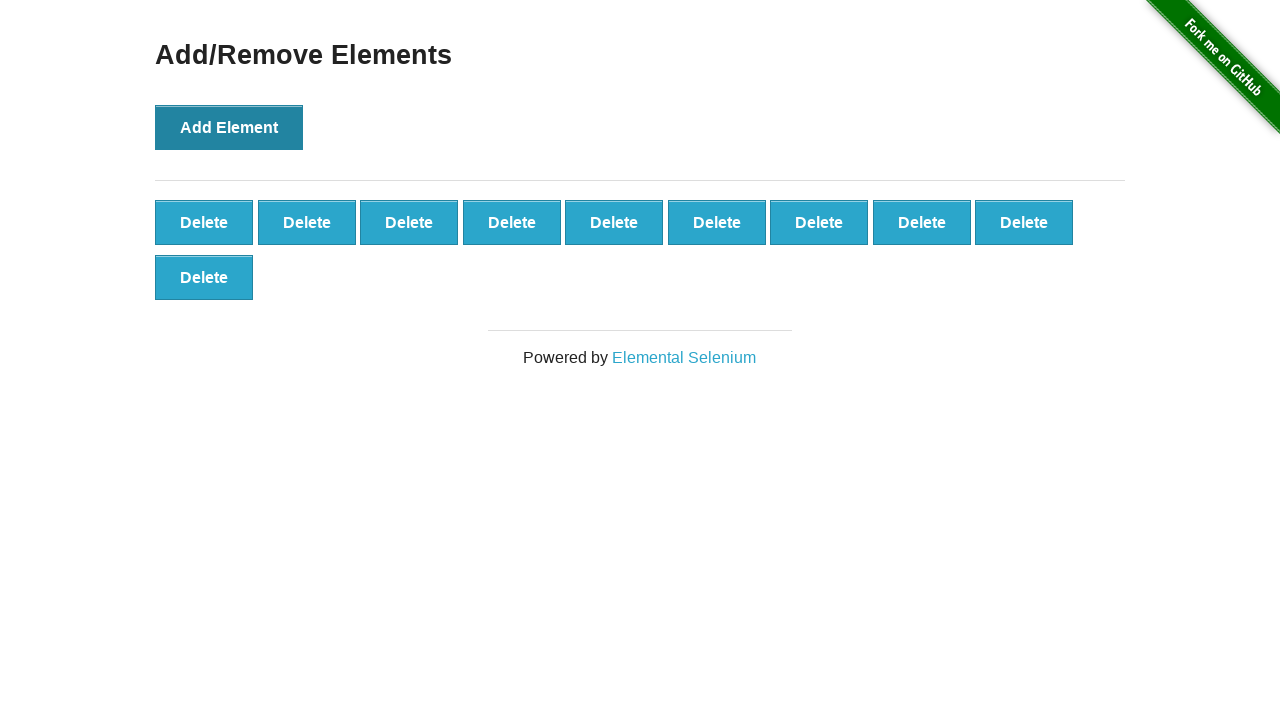

Clicked delete button (iteration 1/10) at (204, 222) on button:has-text('Delete') >> nth=0
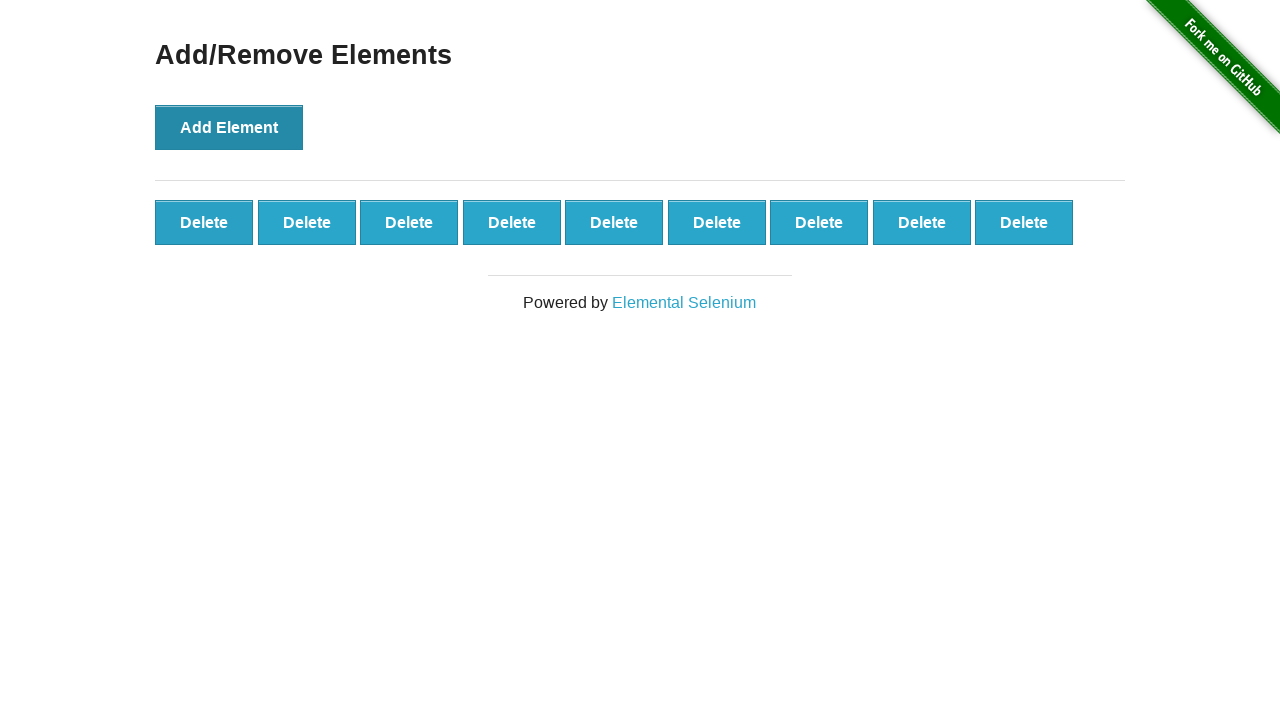

Clicked delete button (iteration 2/10) at (204, 222) on button:has-text('Delete') >> nth=0
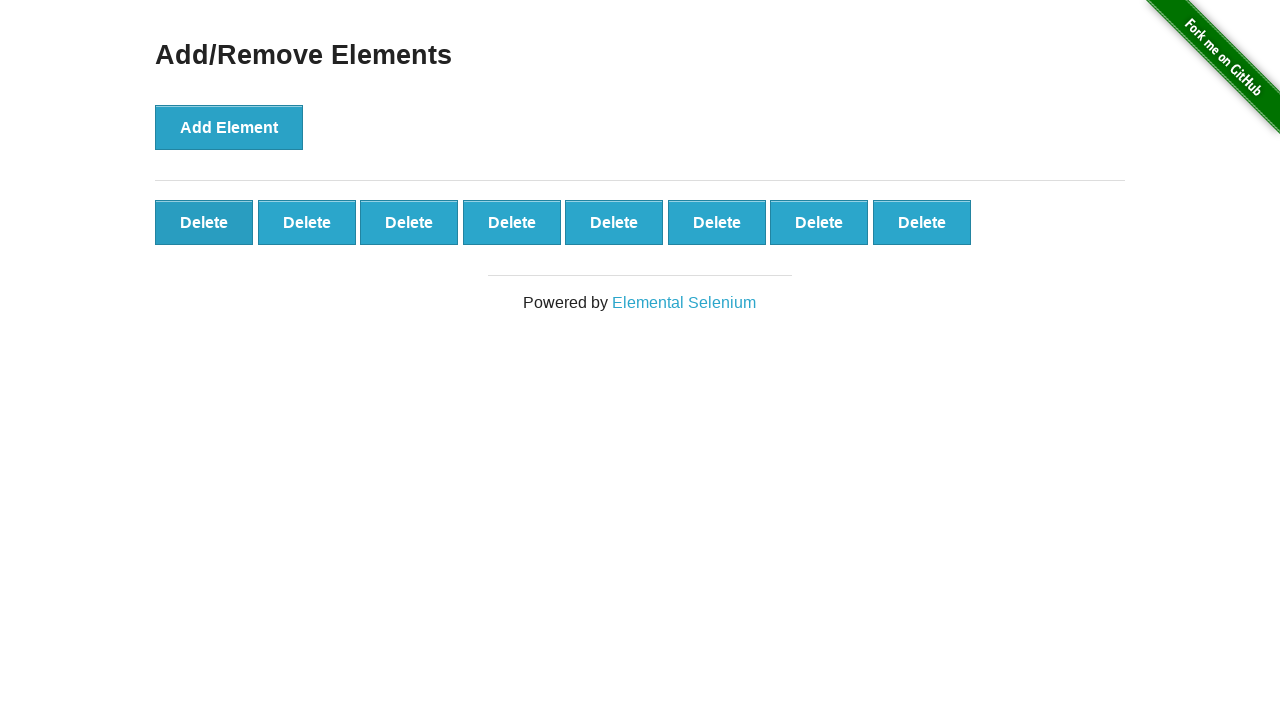

Clicked delete button (iteration 3/10) at (204, 222) on button:has-text('Delete') >> nth=0
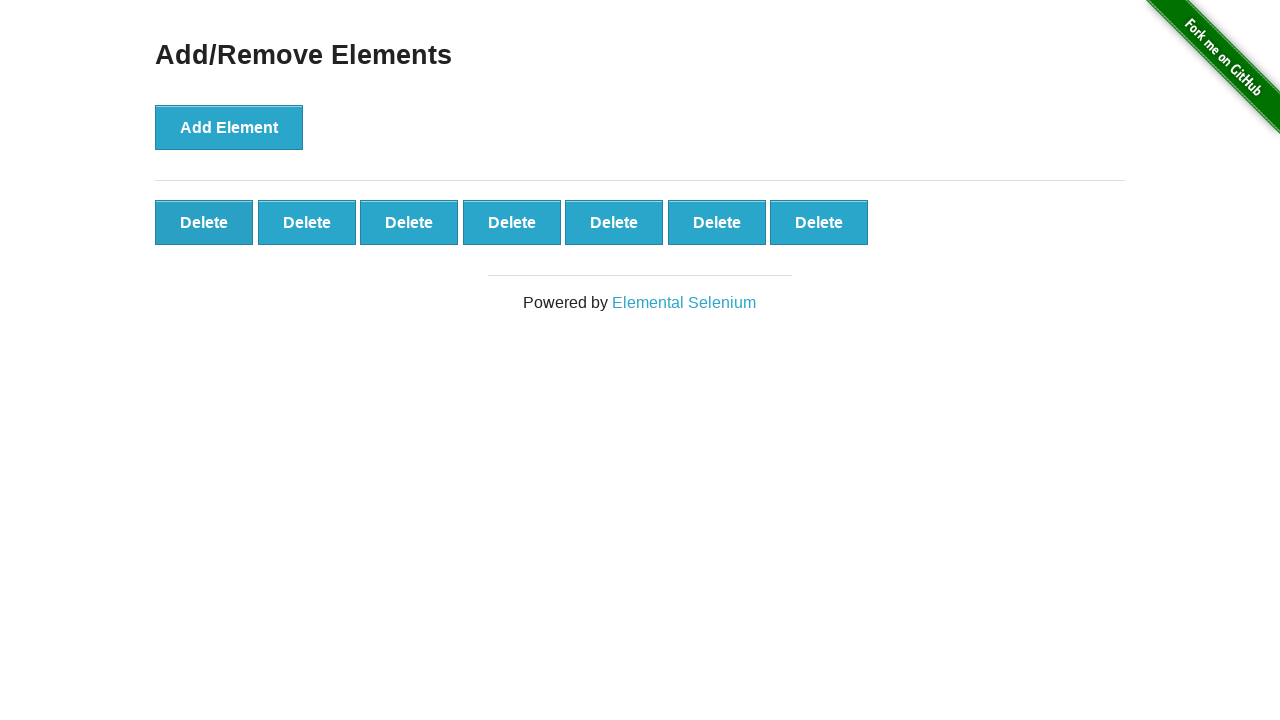

Clicked delete button (iteration 4/10) at (204, 222) on button:has-text('Delete') >> nth=0
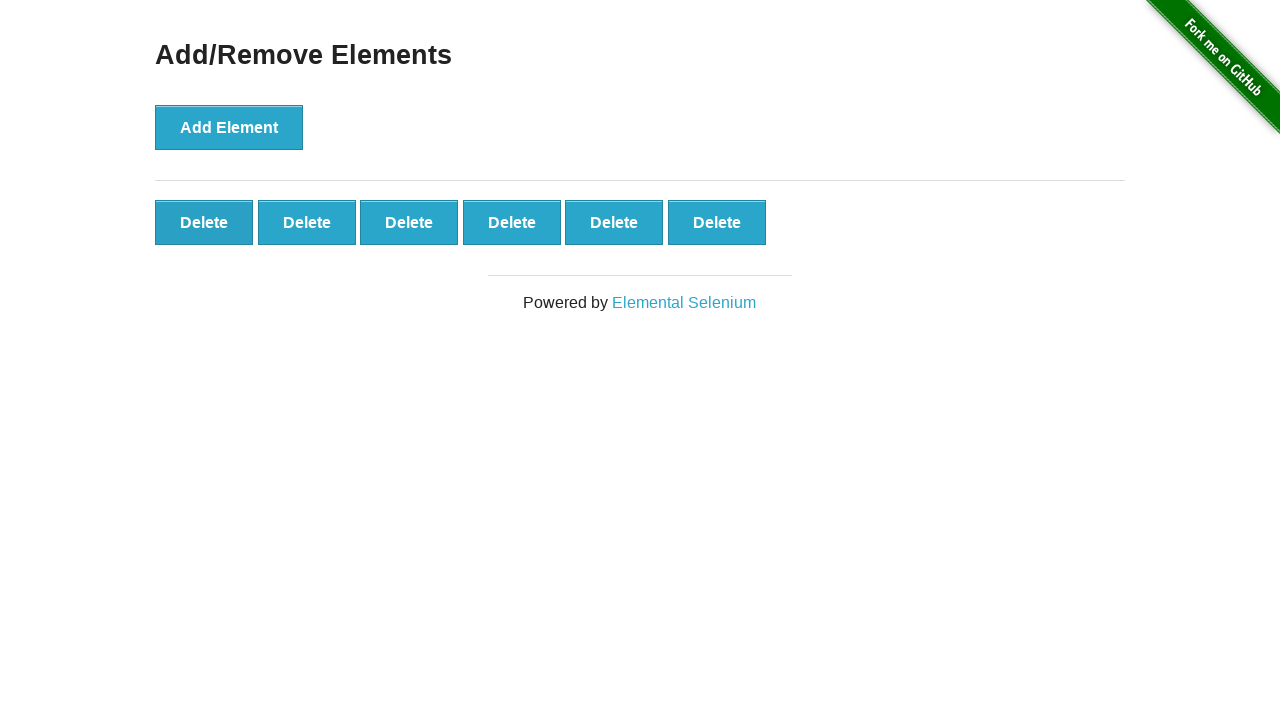

Clicked delete button (iteration 5/10) at (204, 222) on button:has-text('Delete') >> nth=0
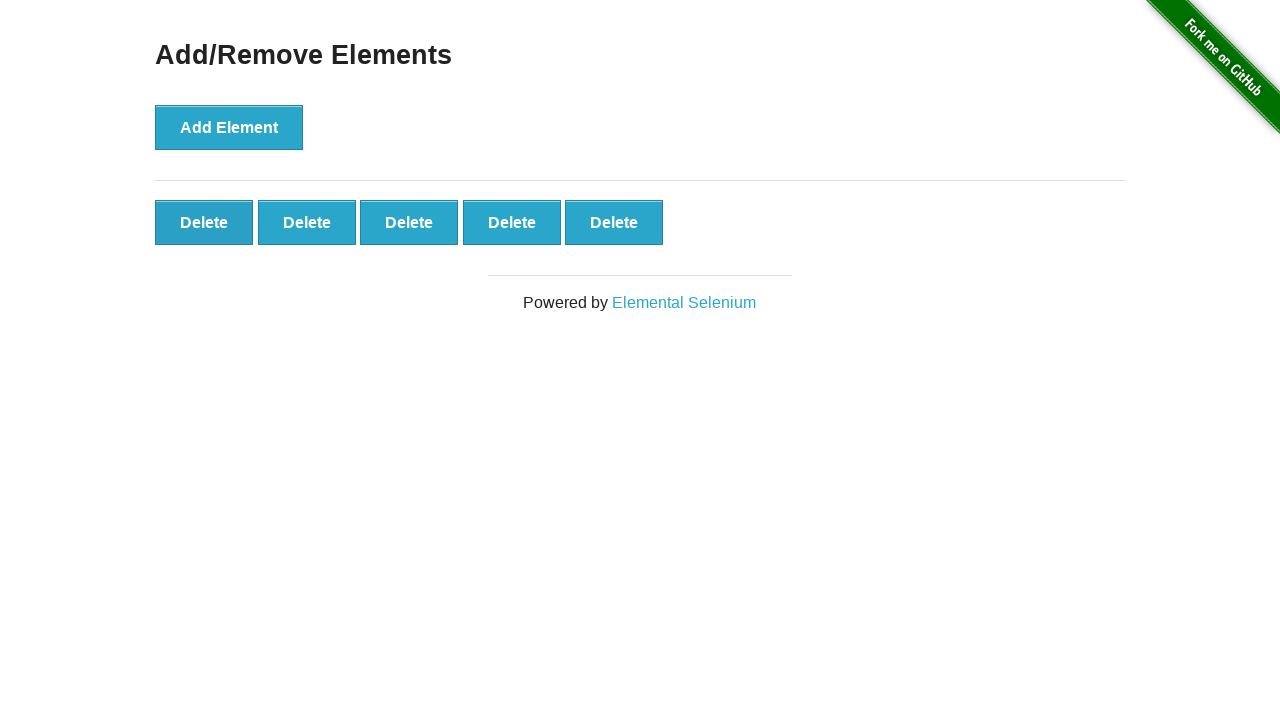

Clicked delete button (iteration 6/10) at (204, 222) on button:has-text('Delete') >> nth=0
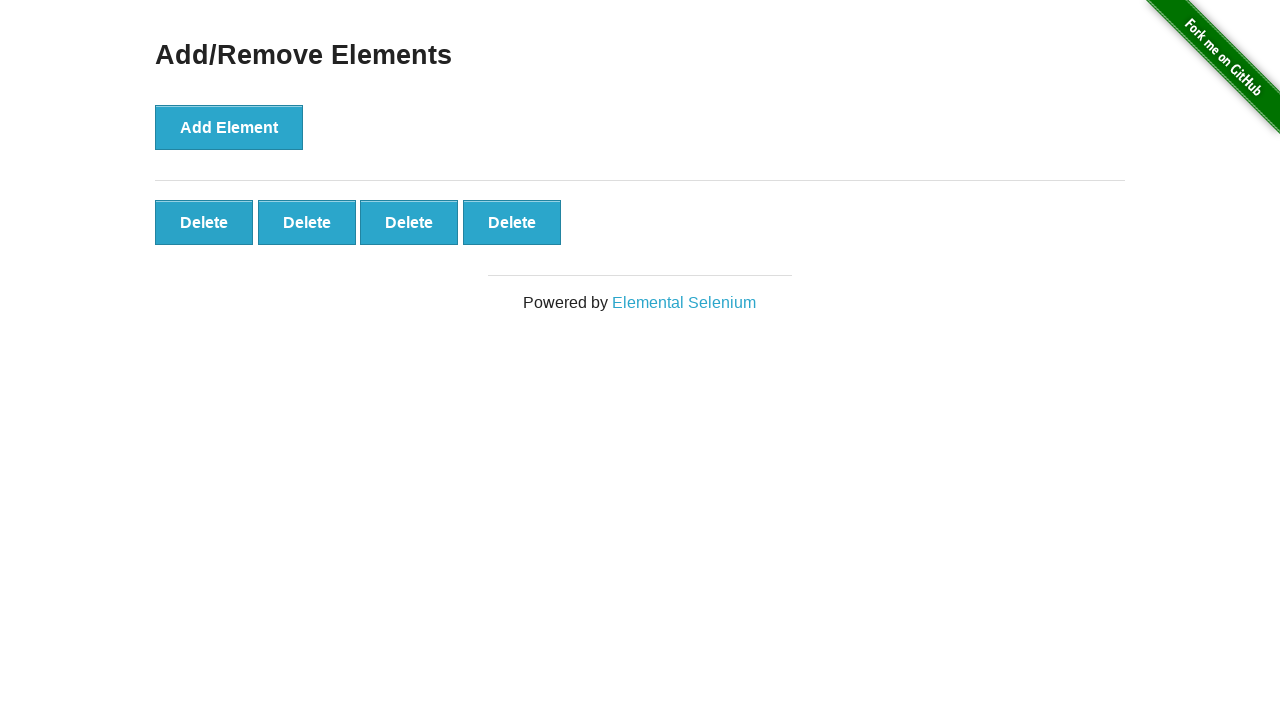

Clicked delete button (iteration 7/10) at (204, 222) on button:has-text('Delete') >> nth=0
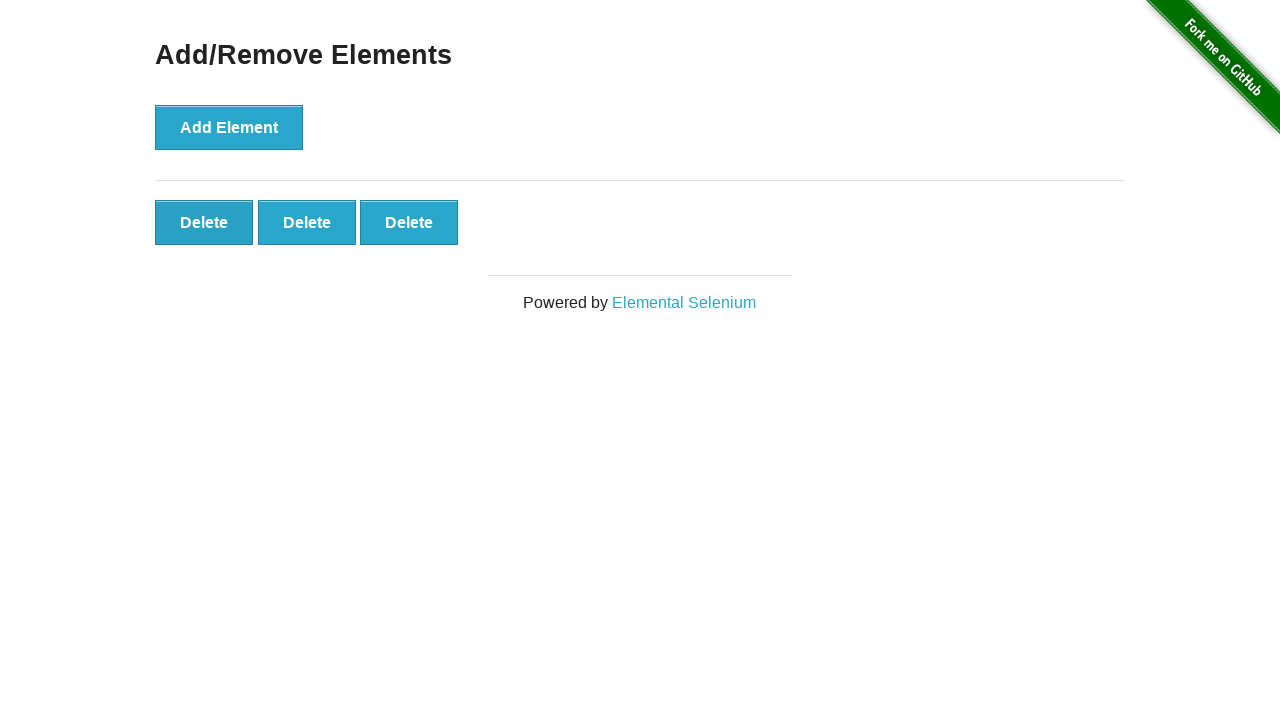

Clicked delete button (iteration 8/10) at (204, 222) on button:has-text('Delete') >> nth=0
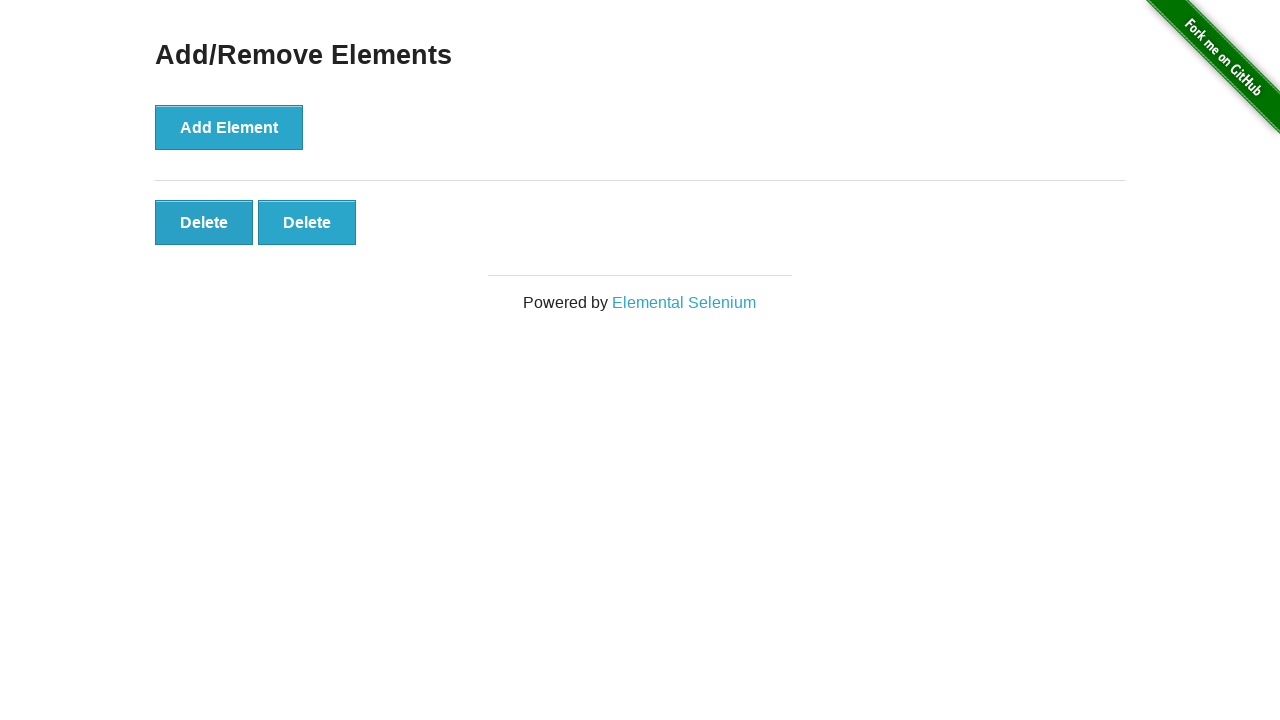

Clicked delete button (iteration 9/10) at (204, 222) on button:has-text('Delete') >> nth=0
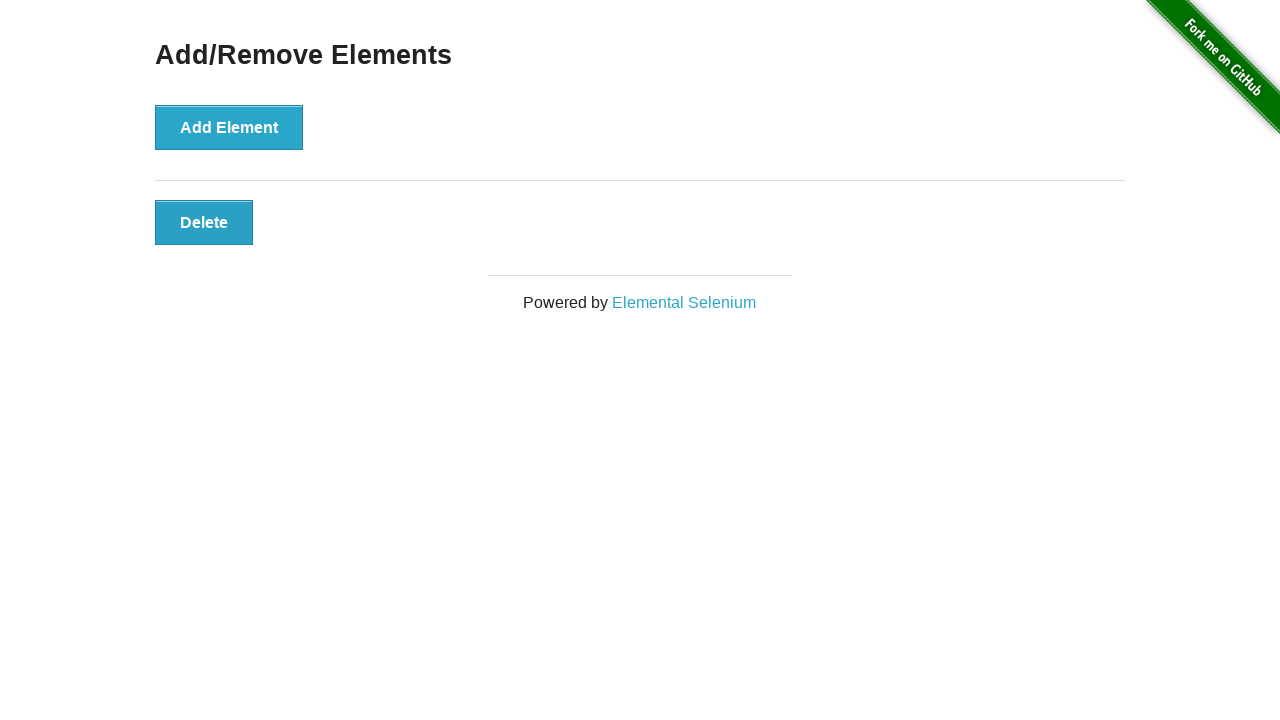

Clicked delete button (iteration 10/10) at (204, 222) on button:has-text('Delete') >> nth=0
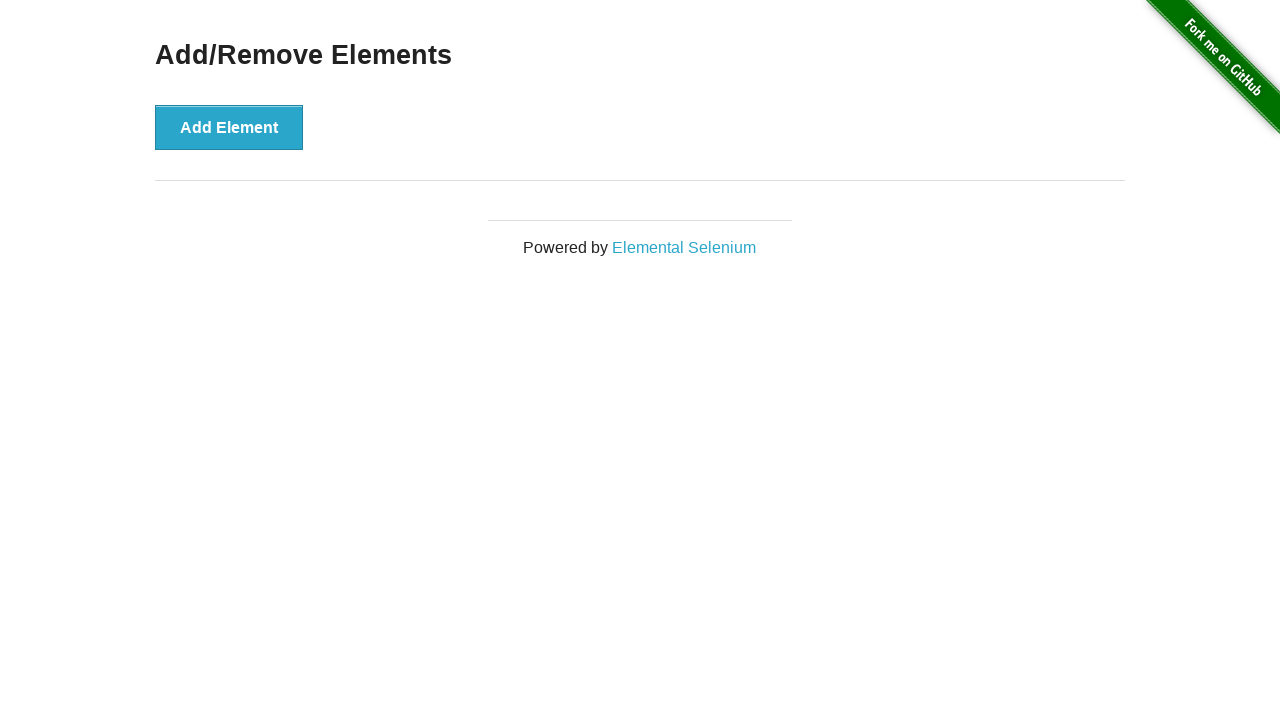

Waited 500ms for DOM to update after deletions
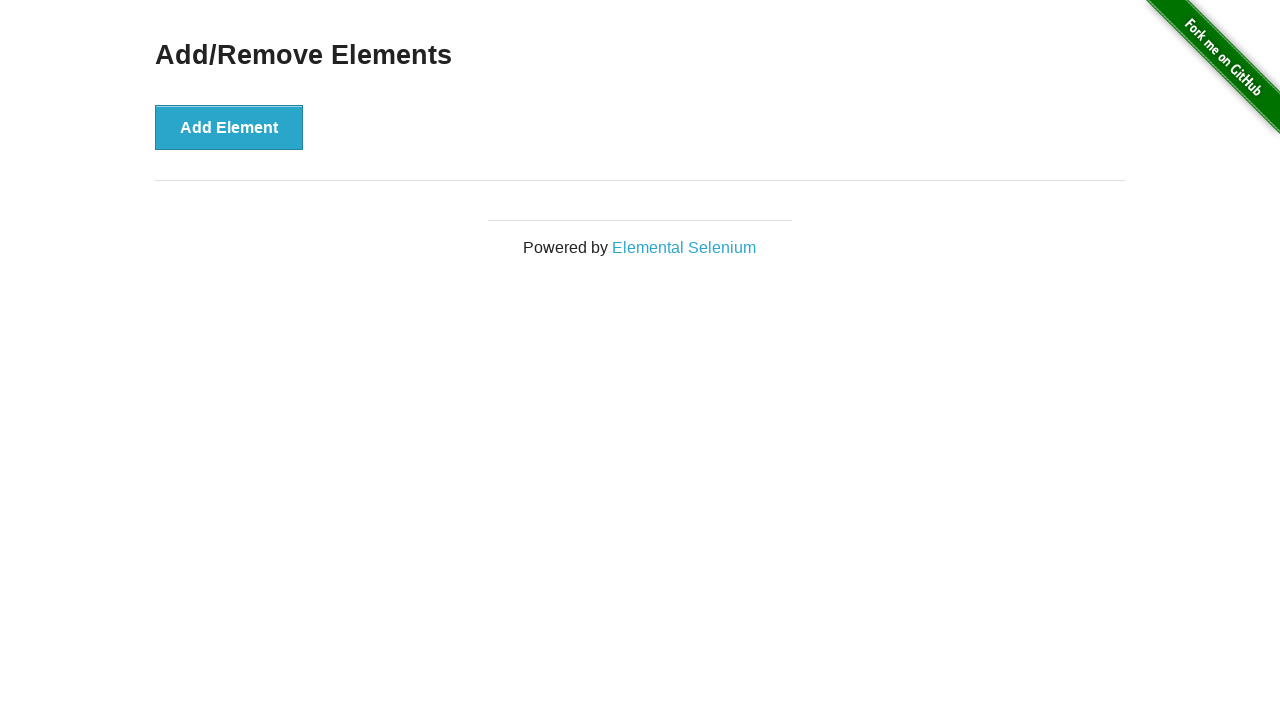

Verified that all delete buttons have been removed
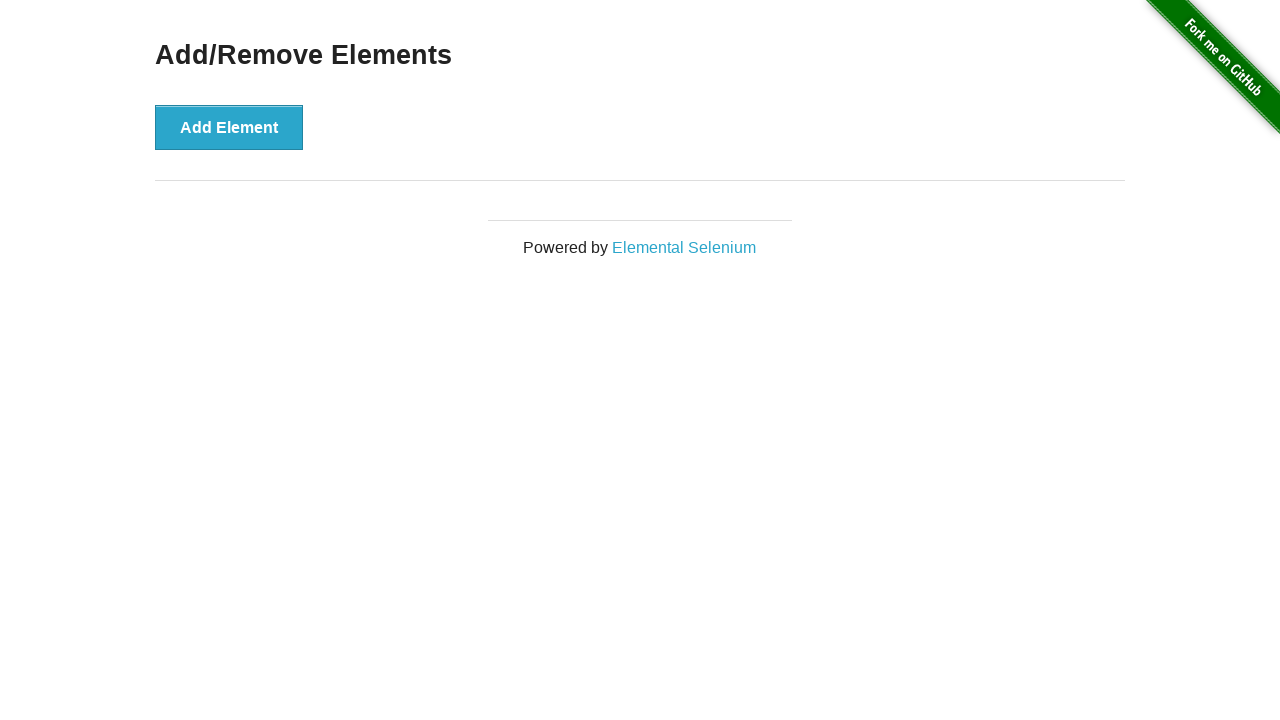

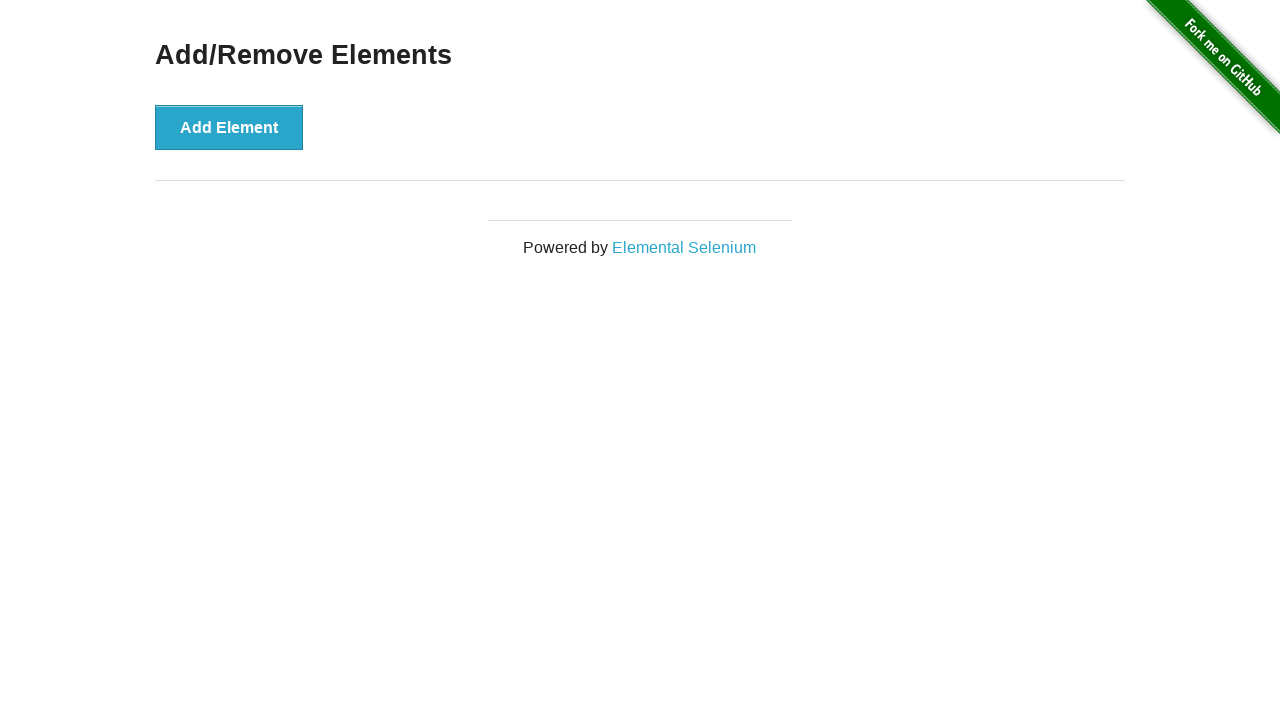